Tests the mortgage calculator by filling in home value, down payment, interest rate, loan term, property tax, and buy/refi option, then clicking the calculate button to get results.

Starting URL: https://www.mortgagecalculator.org/

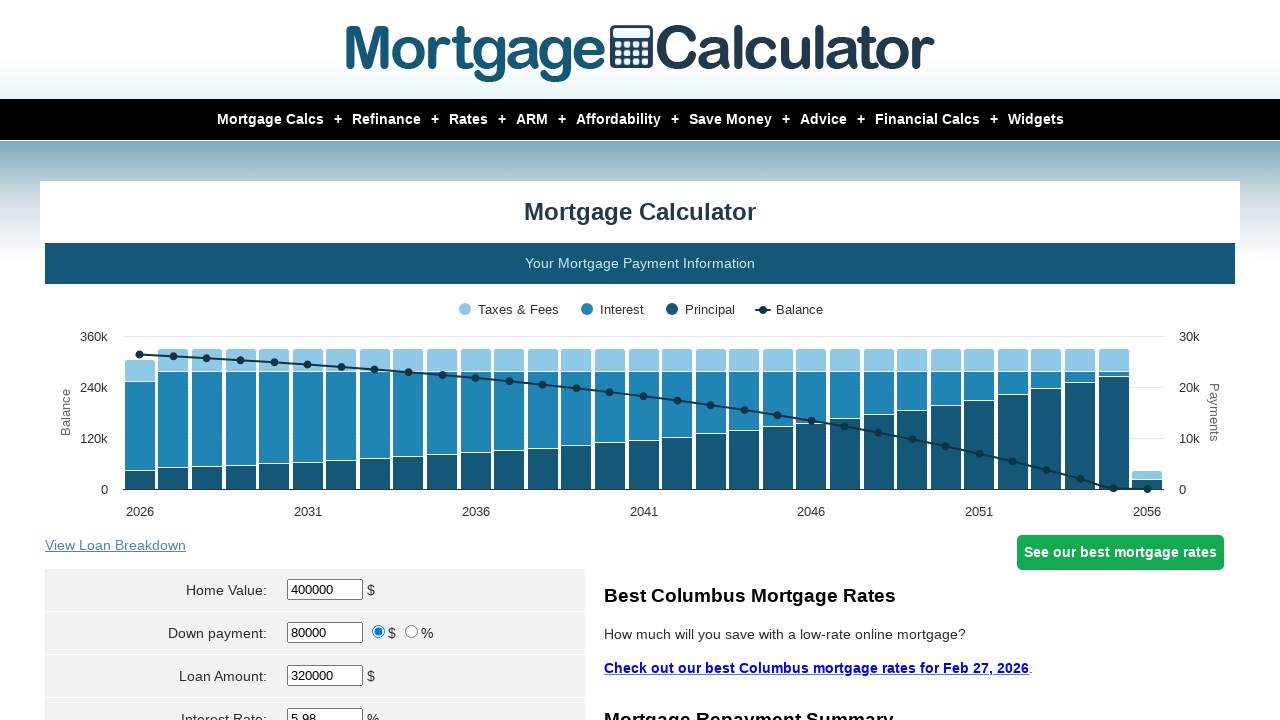

Filled home value field with $800,000 on #homeval
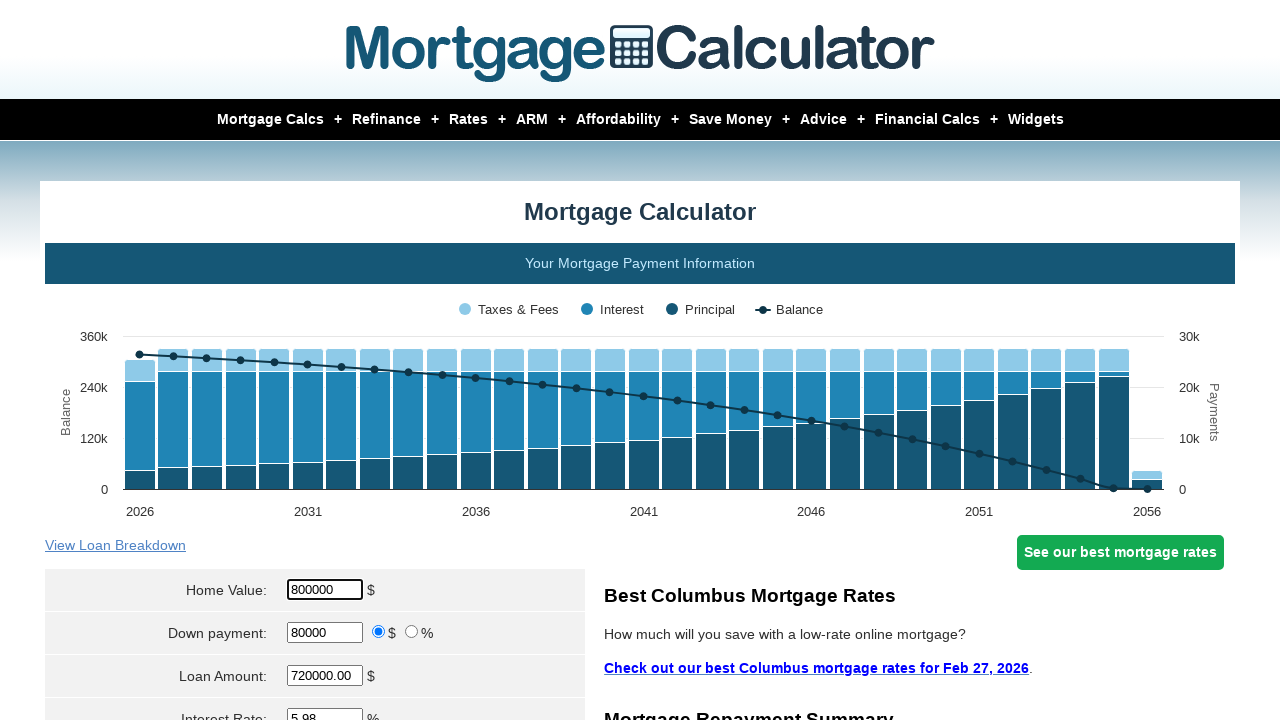

Filled down payment field with $20,000 on #downpayment
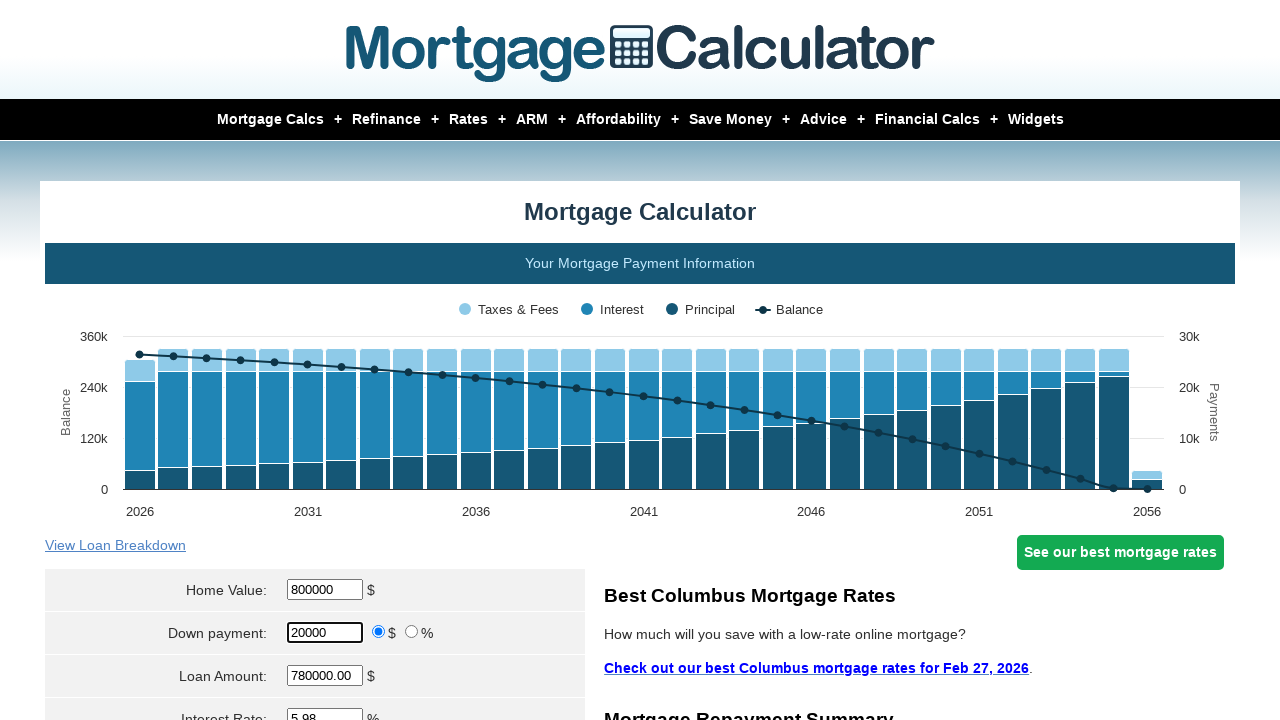

Selected money (dollar) option for down payment at (379, 632) on input[value='money']
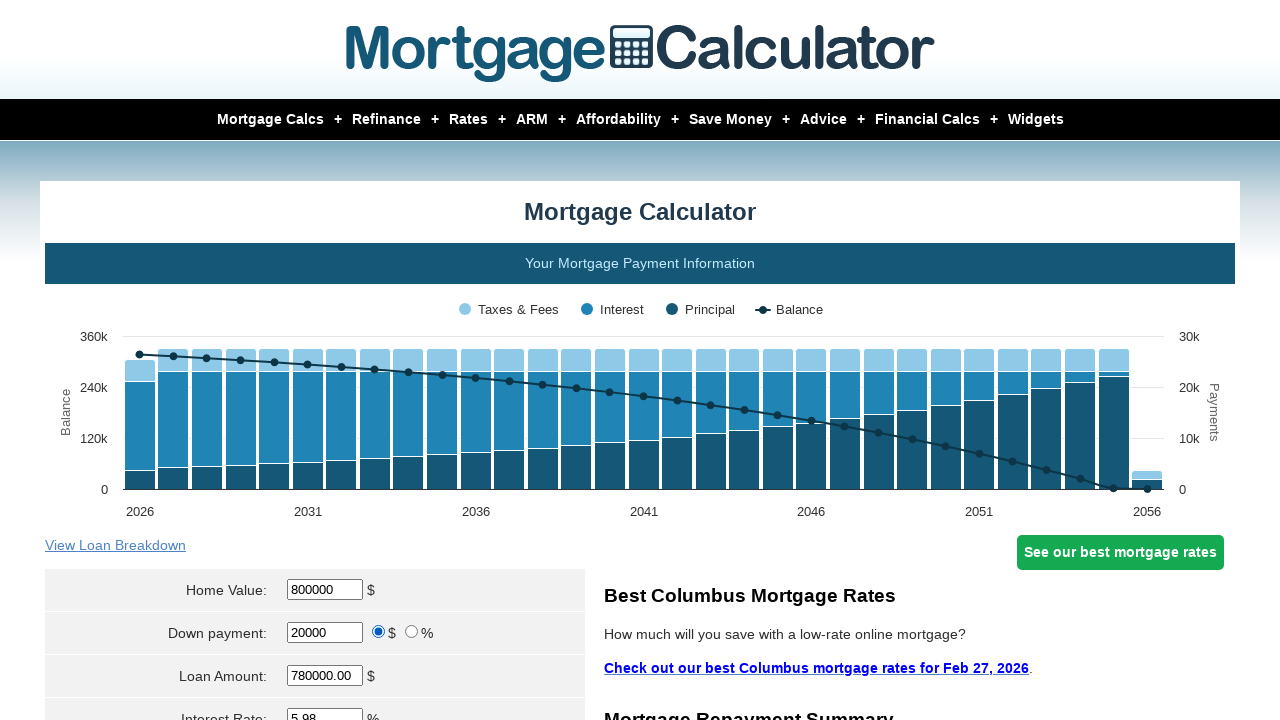

Filled interest rate field with 5% on #intrstsrate
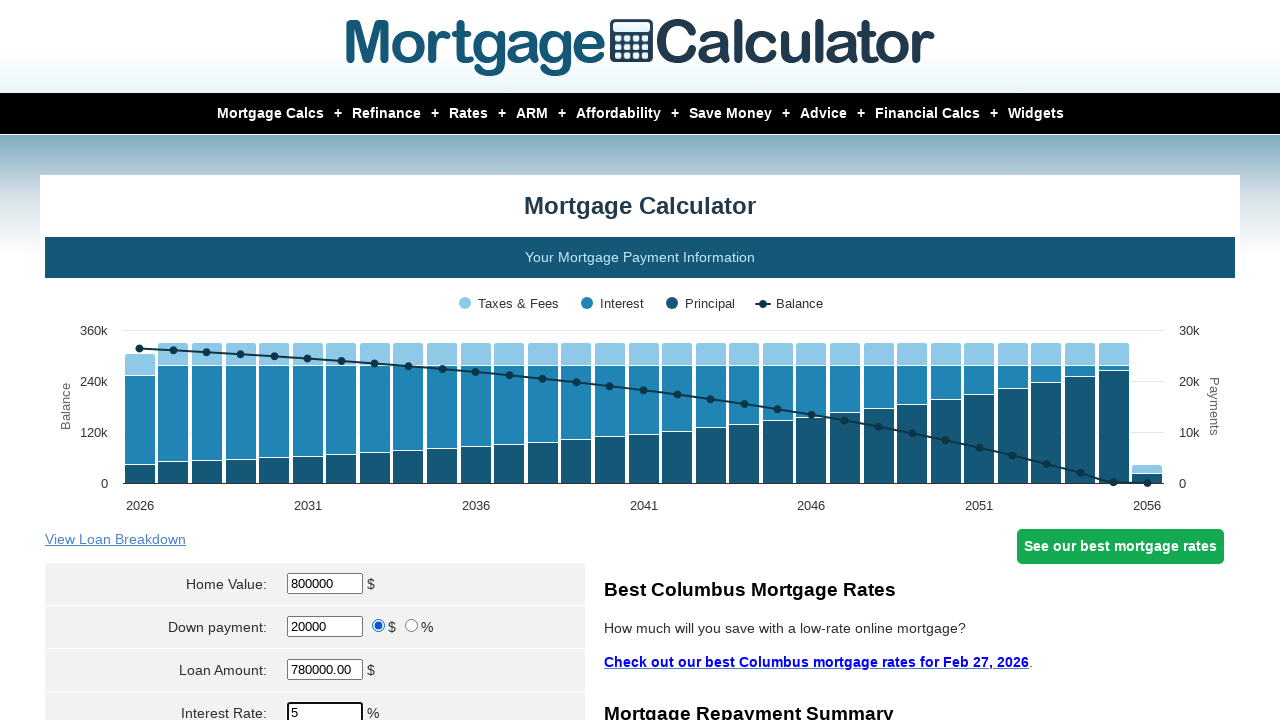

Filled loan term field with 30 years on #loanterm
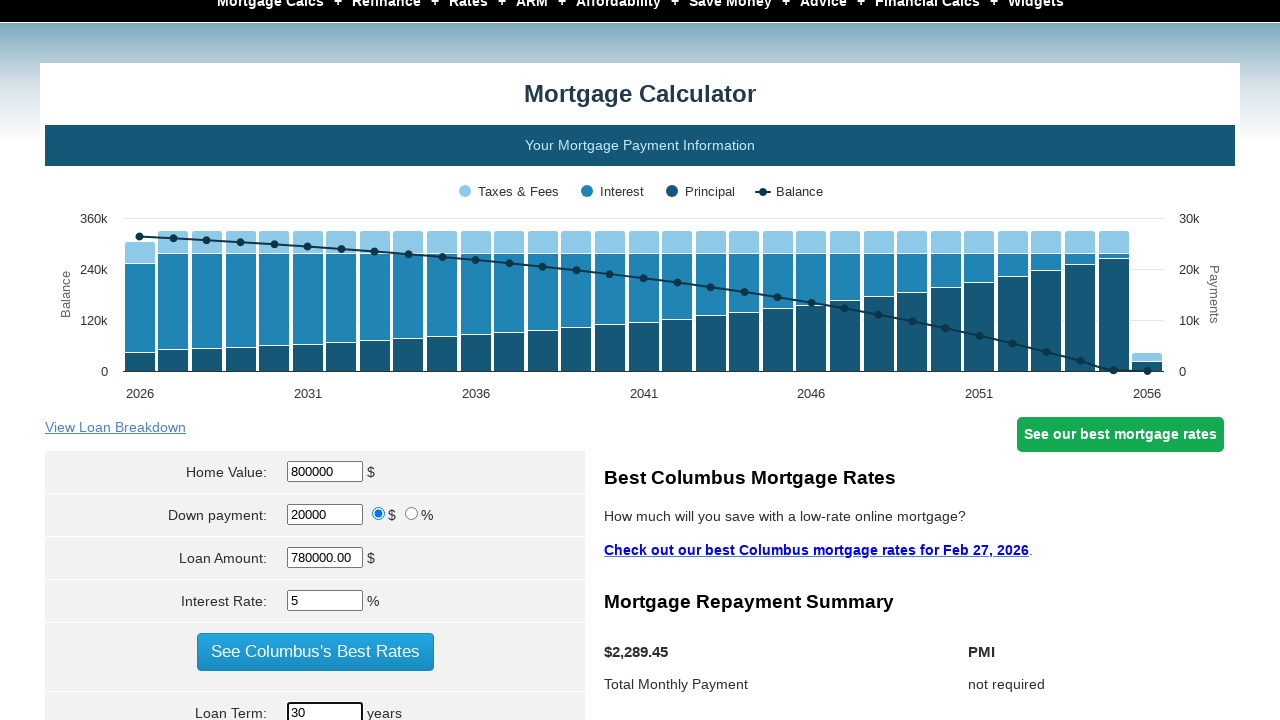

Filled property tax field with $8,000 on #pptytax
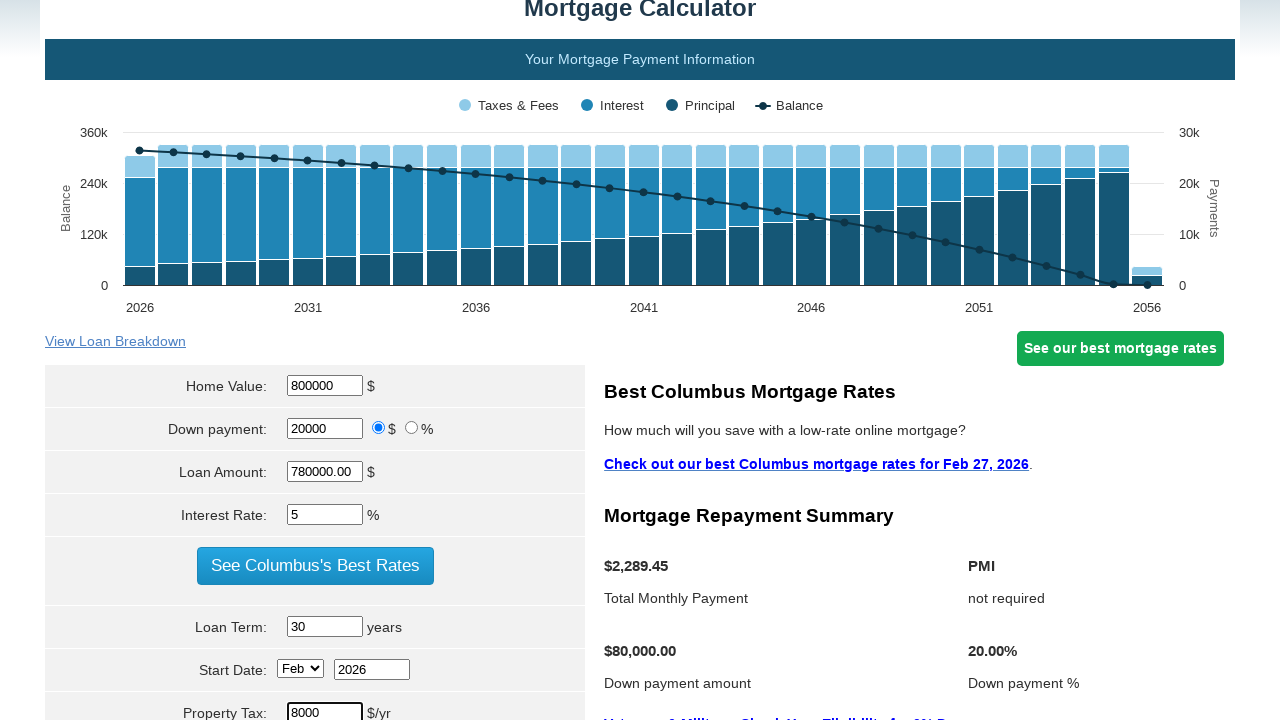

Selected 'Buy' option from refi/buy dropdown on select[name='param[refiorbuy]']
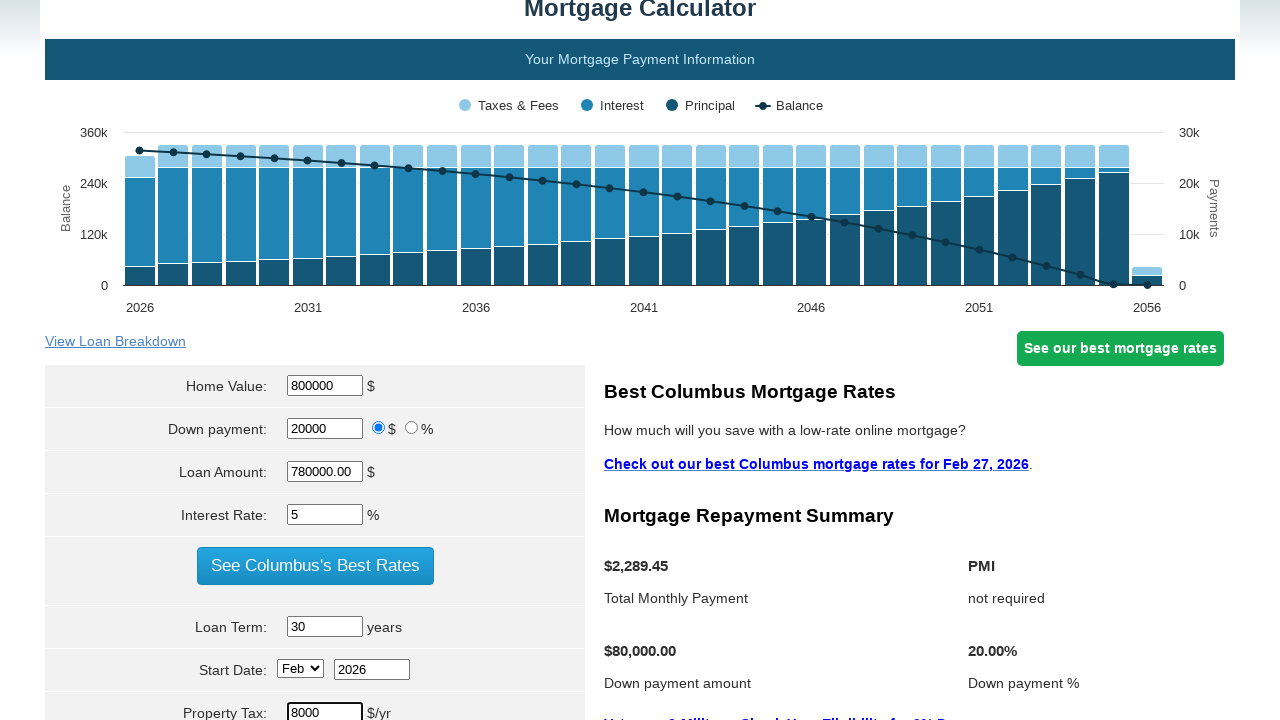

Clicked Calculate button to compute mortgage results at (315, 360) on input[value='Calculate']
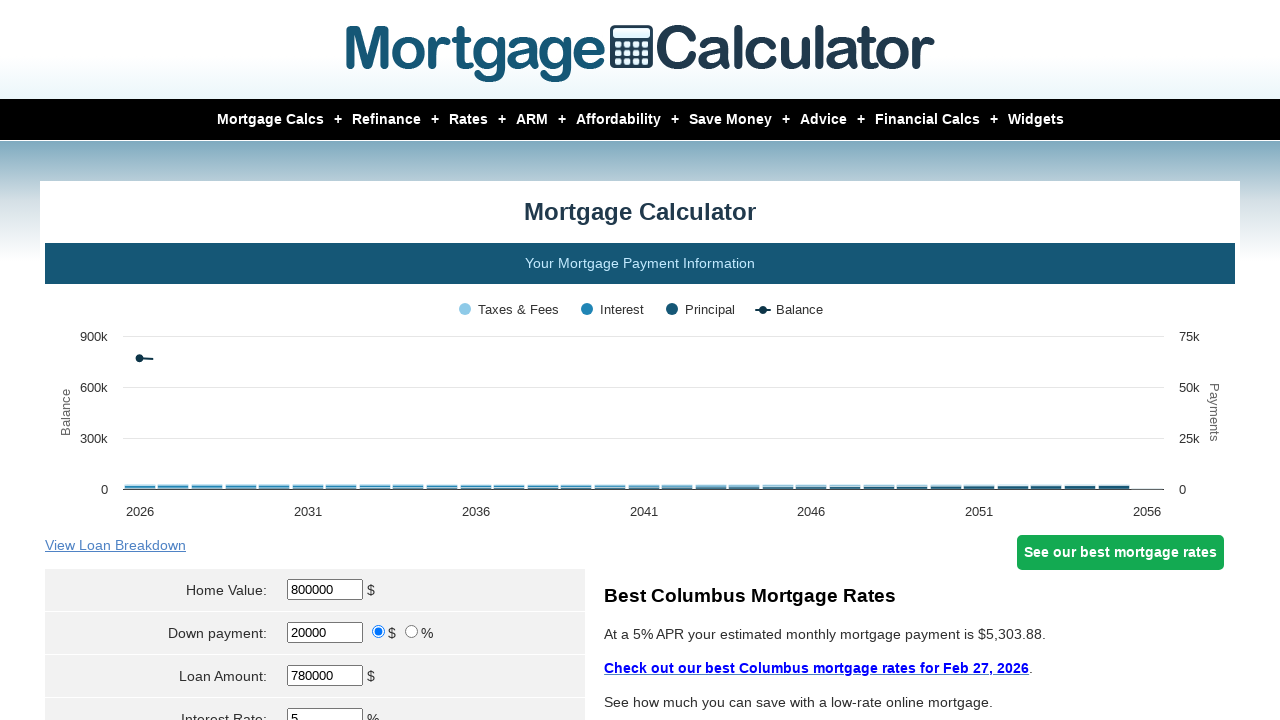

Waited 2 seconds for results to load
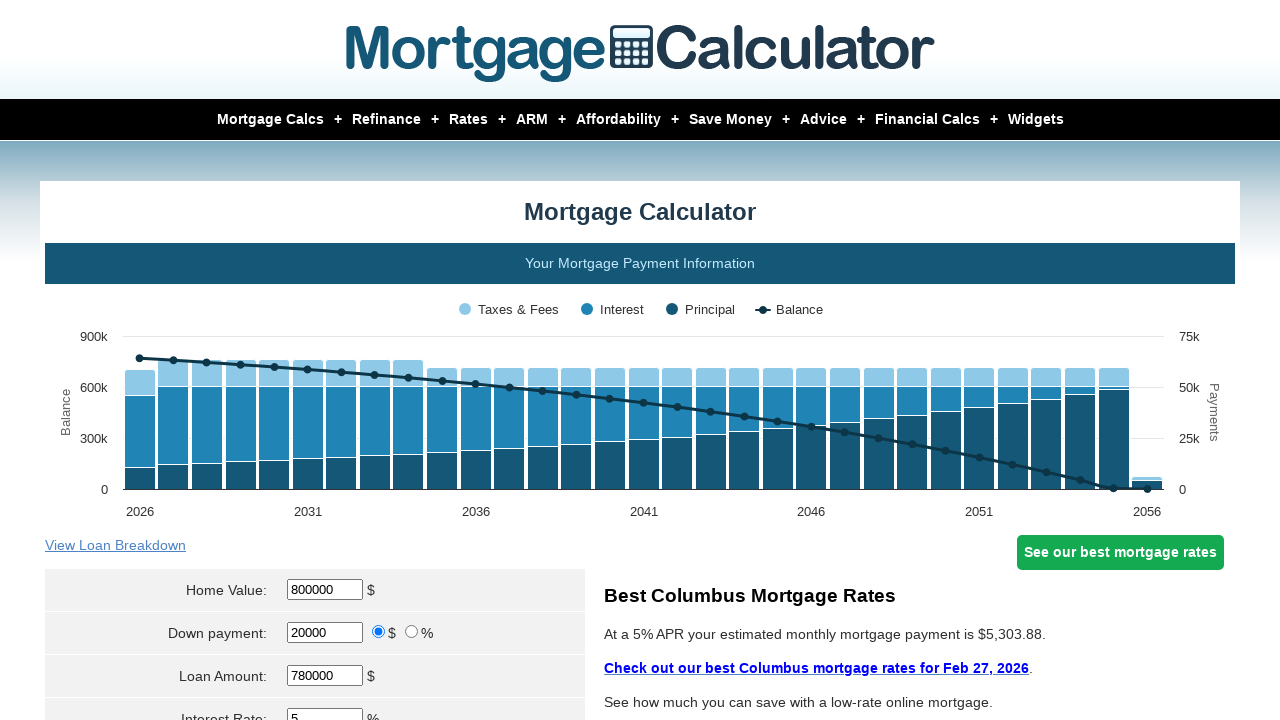

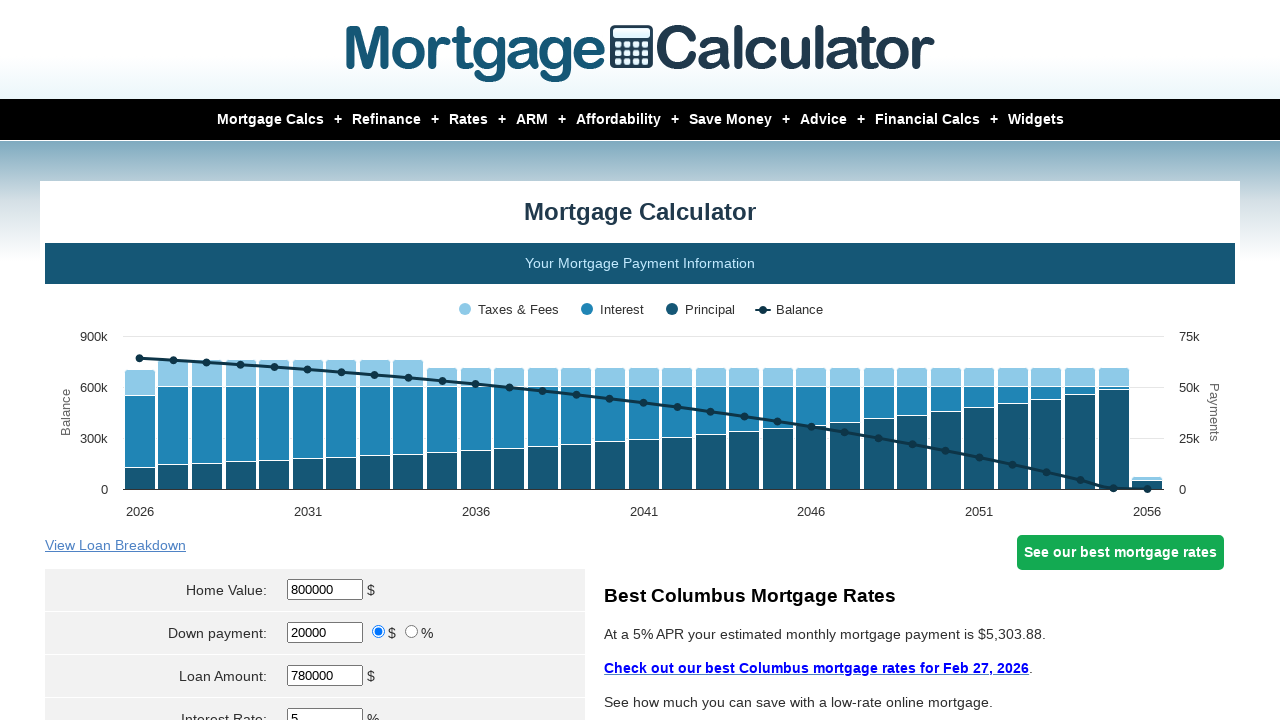